Navigates to DuckDuckGo homepage and retrieves the page title to verify the page loaded correctly.

Starting URL: https://duckduckgo.com/

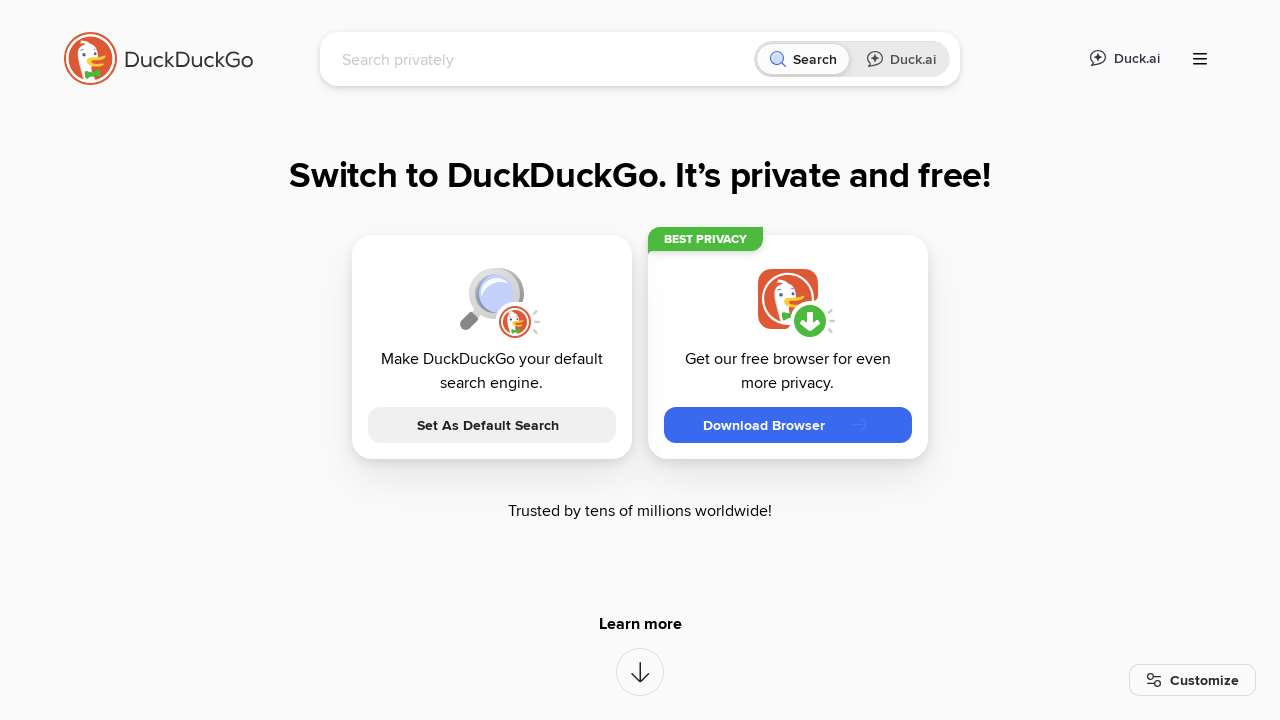

Waited for DuckDuckGo homepage to load (domcontentloaded)
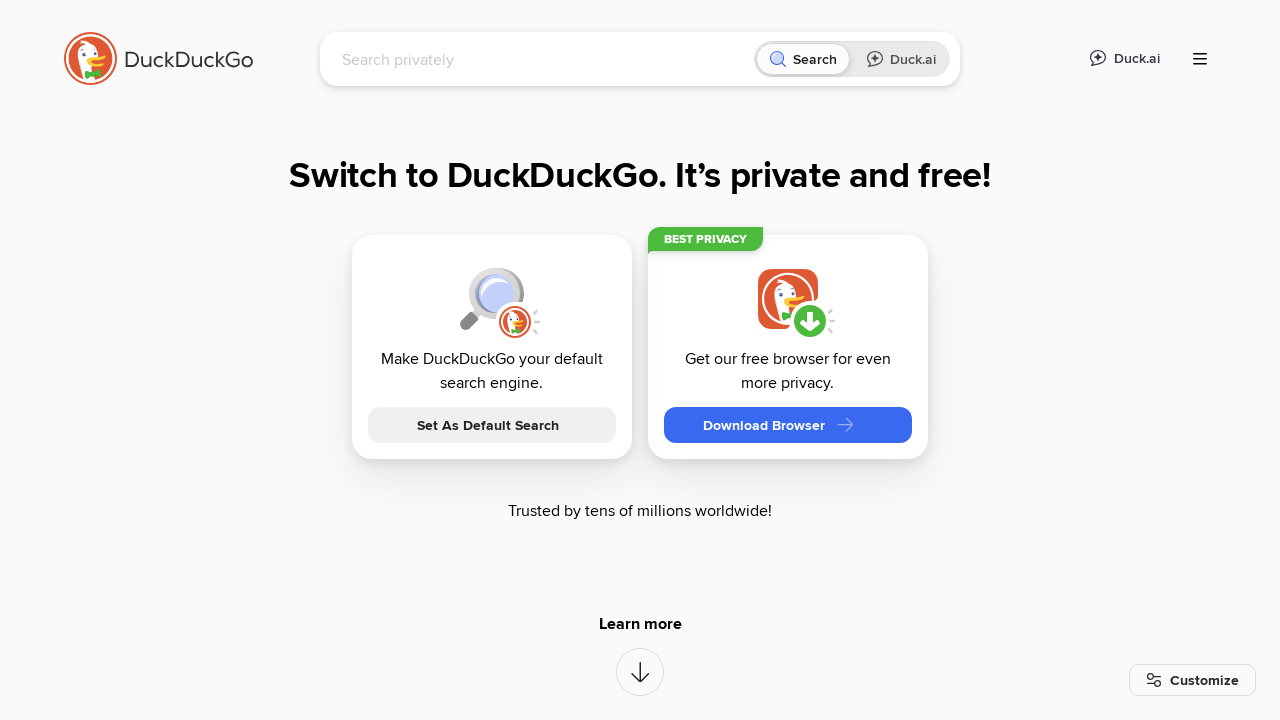

Retrieved page title: DuckDuckGo - Protection. Privacy. Peace of mind.
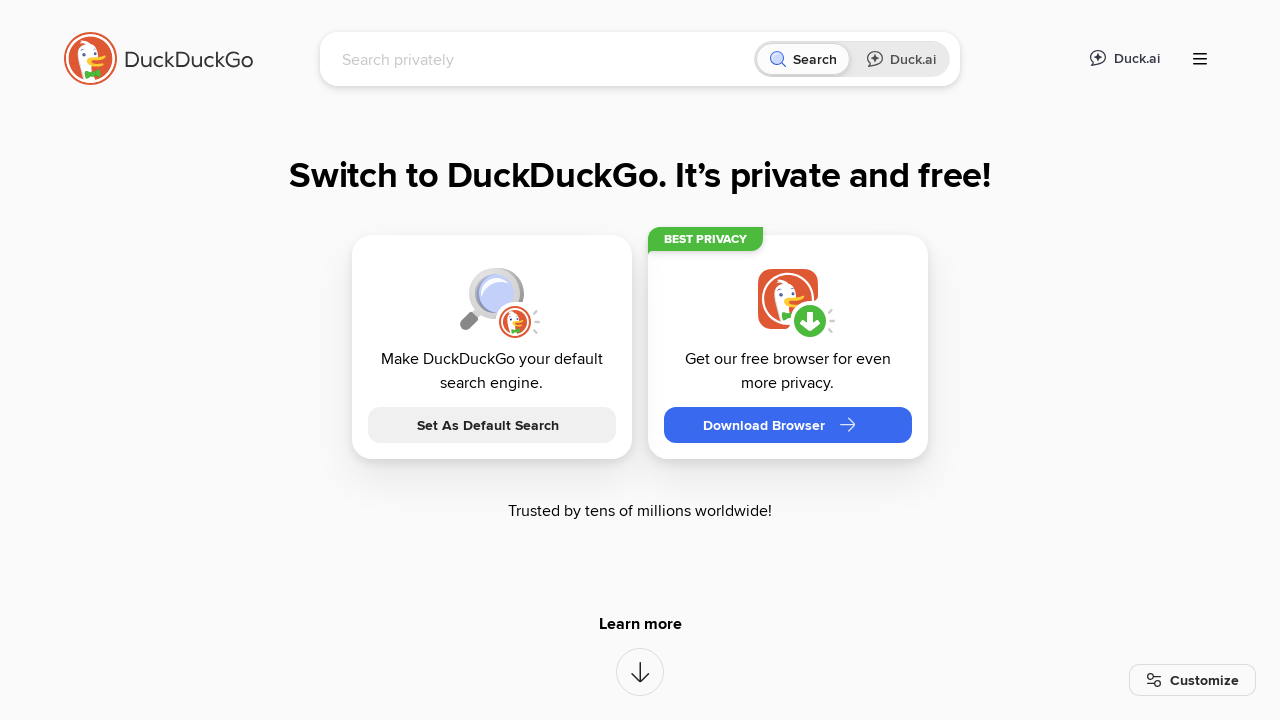

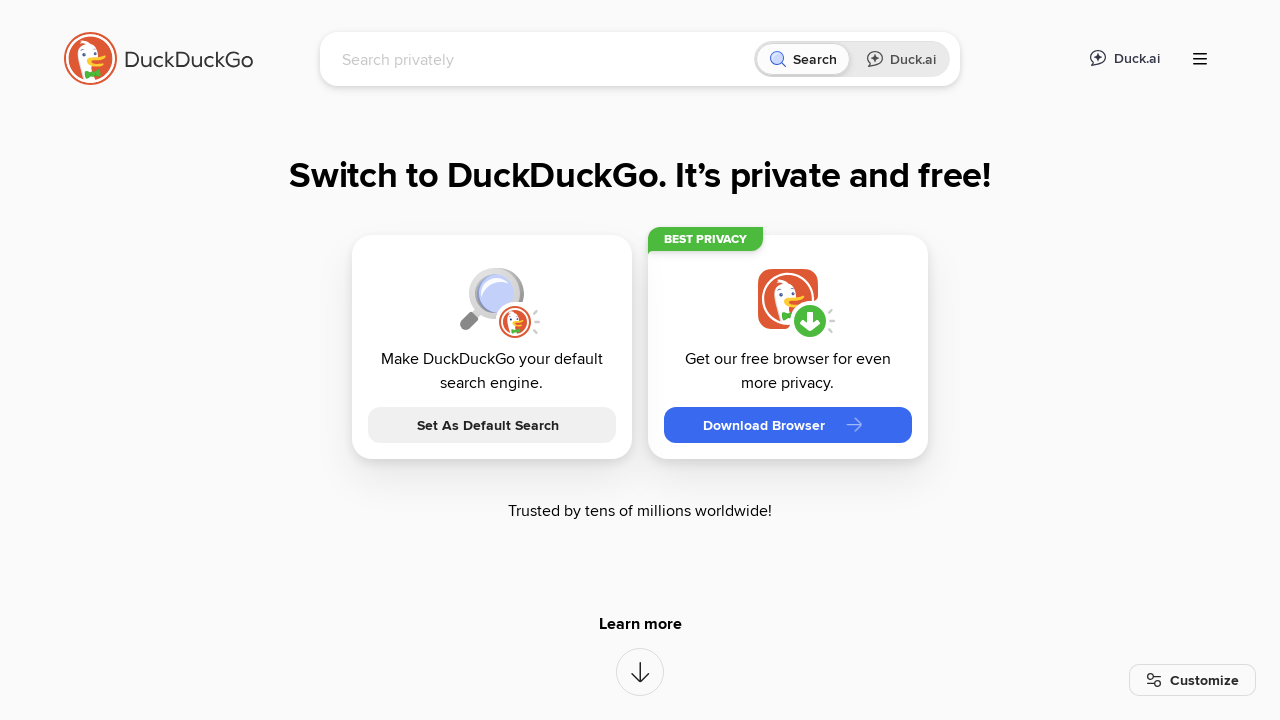